Verifies that the company branding logo is displayed on the login page

Starting URL: https://opensource-demo.orangehrmlive.com/web/index.php/auth/login

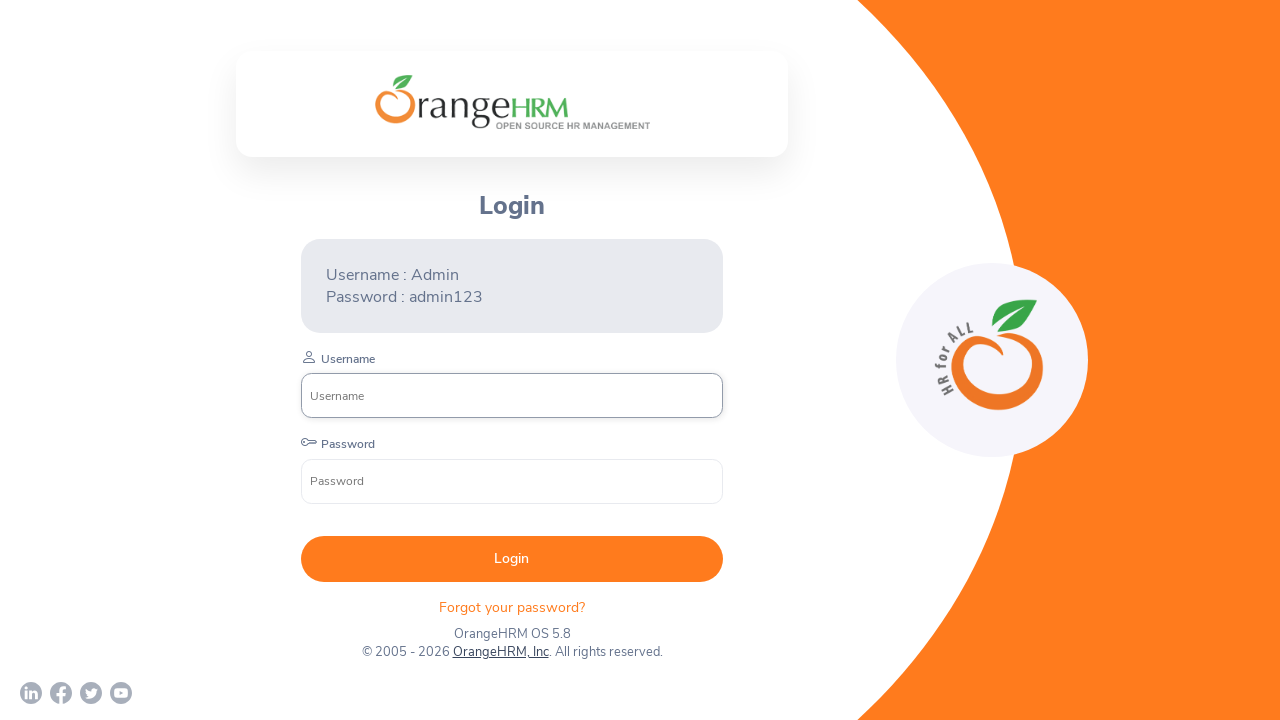

Waited for company branding logo to be present in the DOM
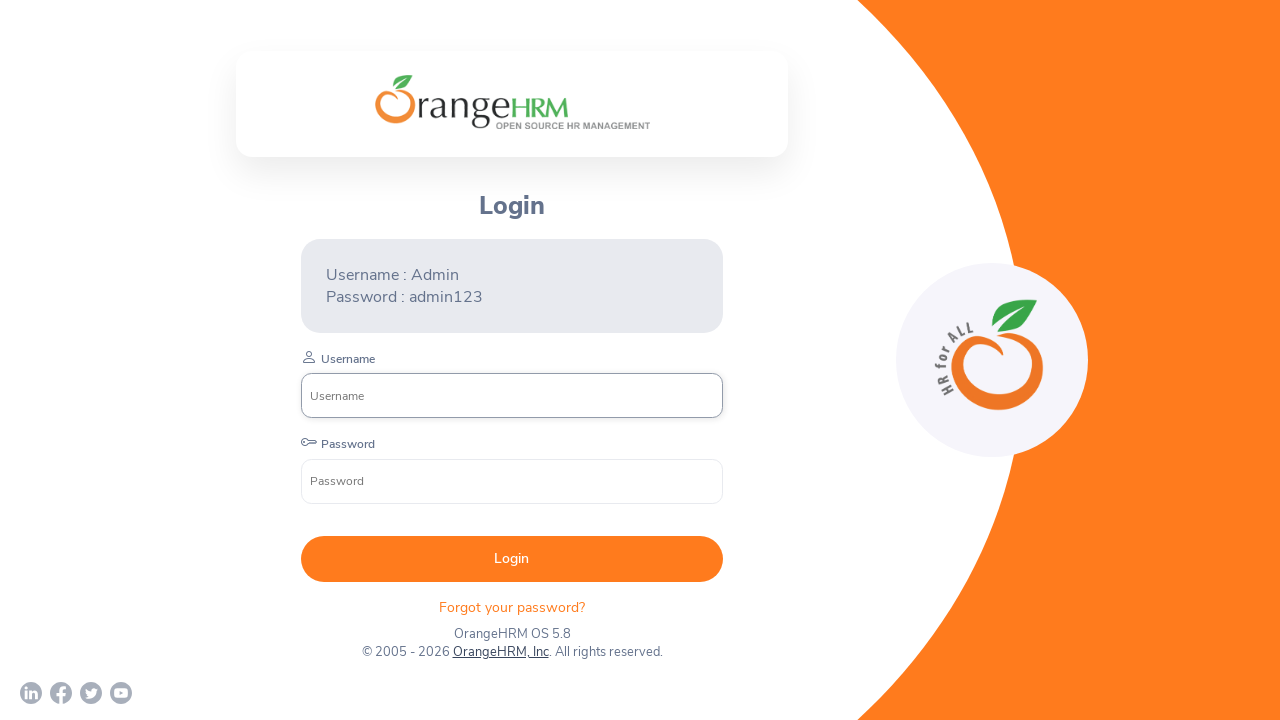

Checked if company branding logo is visible on the login page
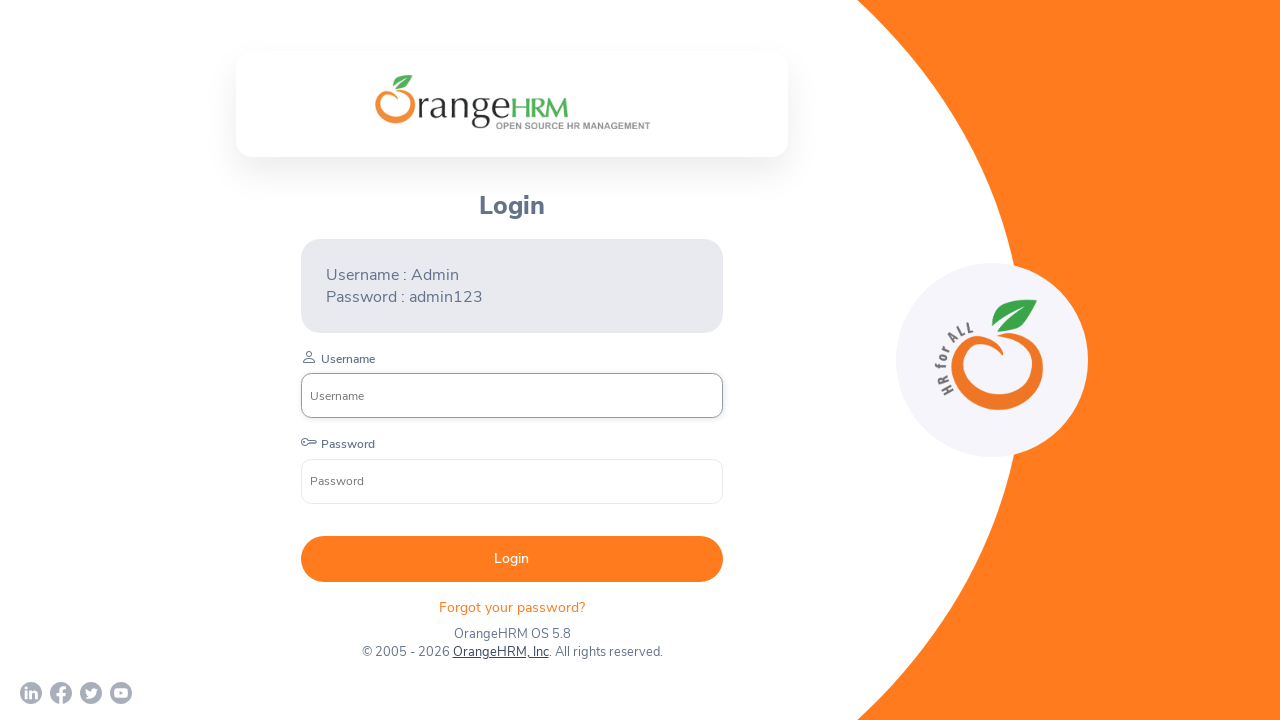

Verified that company branding logo is displayed on the login page
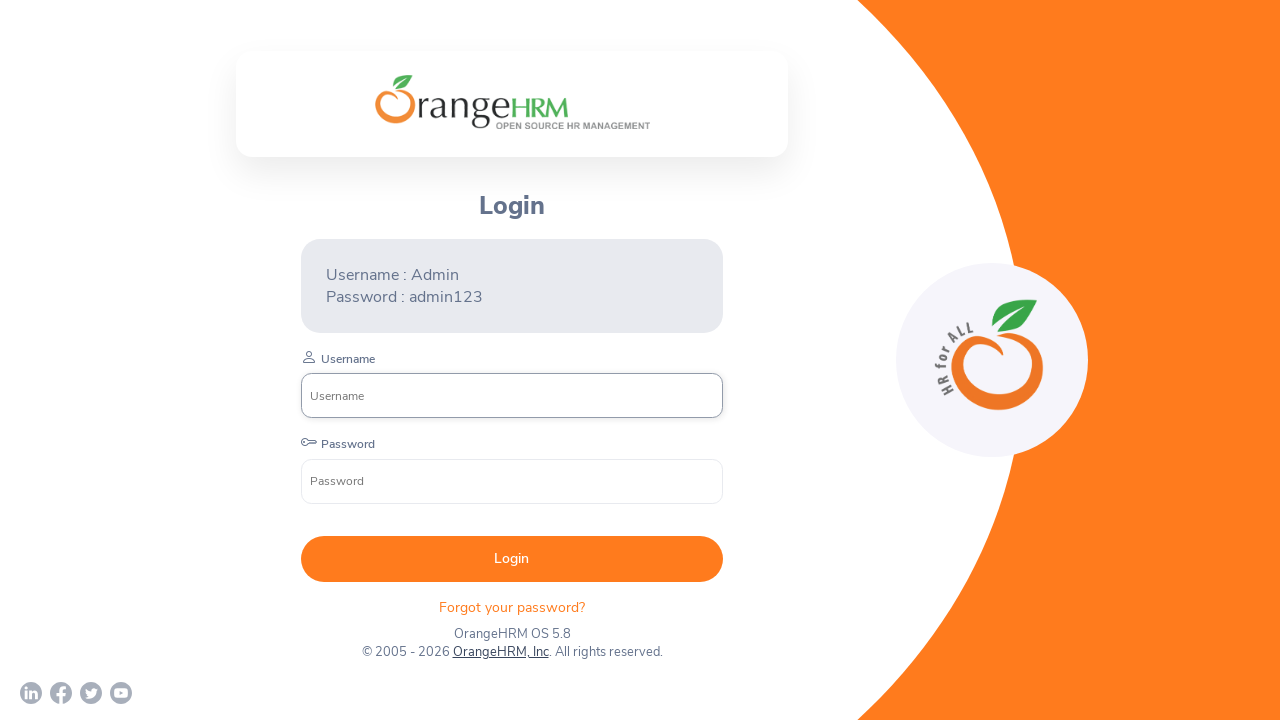

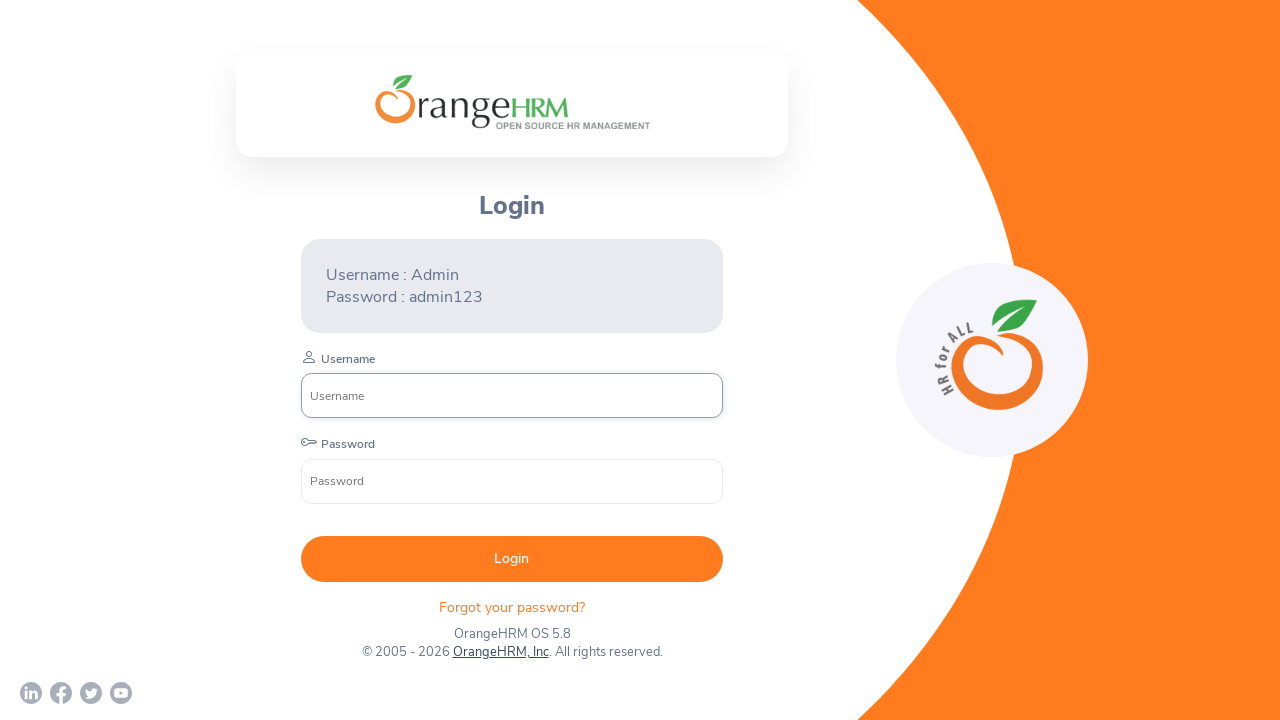